Tests dropdown selection functionality by selecting options using index, value, and visible text methods, then verifies the dropdown contents and size.

Starting URL: https://the-internet.herokuapp.com/dropdown

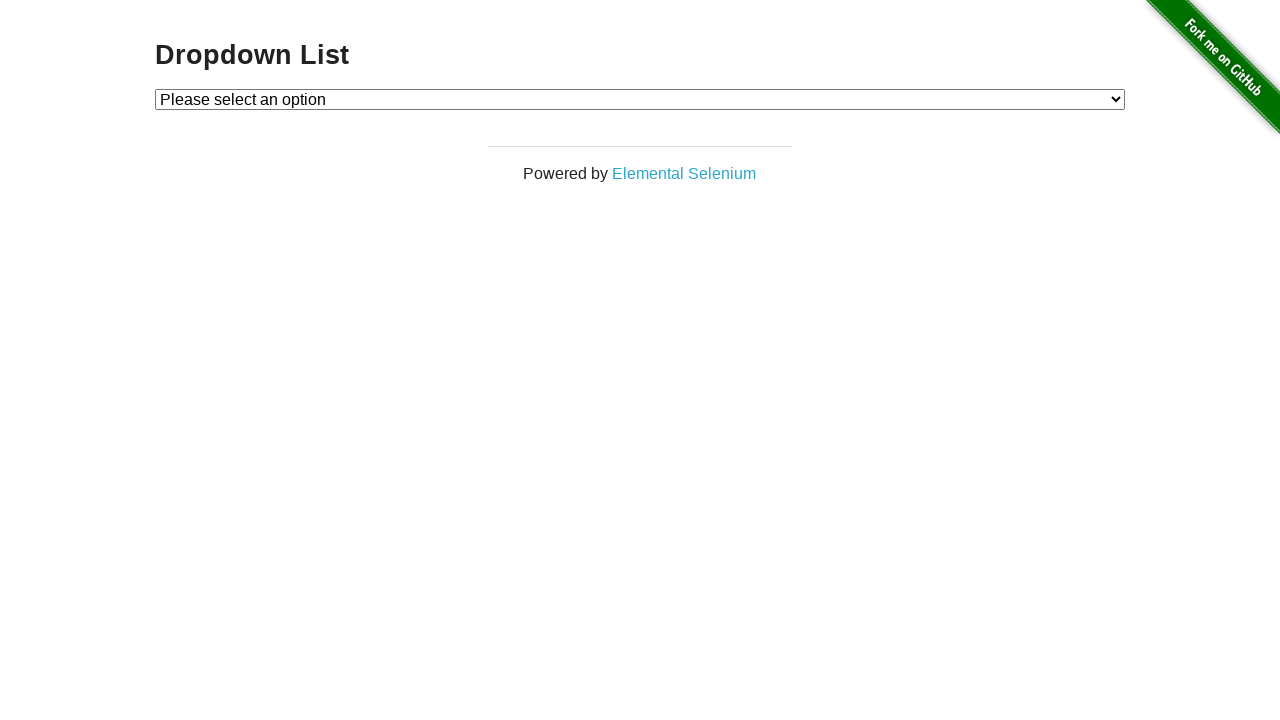

Selected Option 1 by index 1 on #dropdown
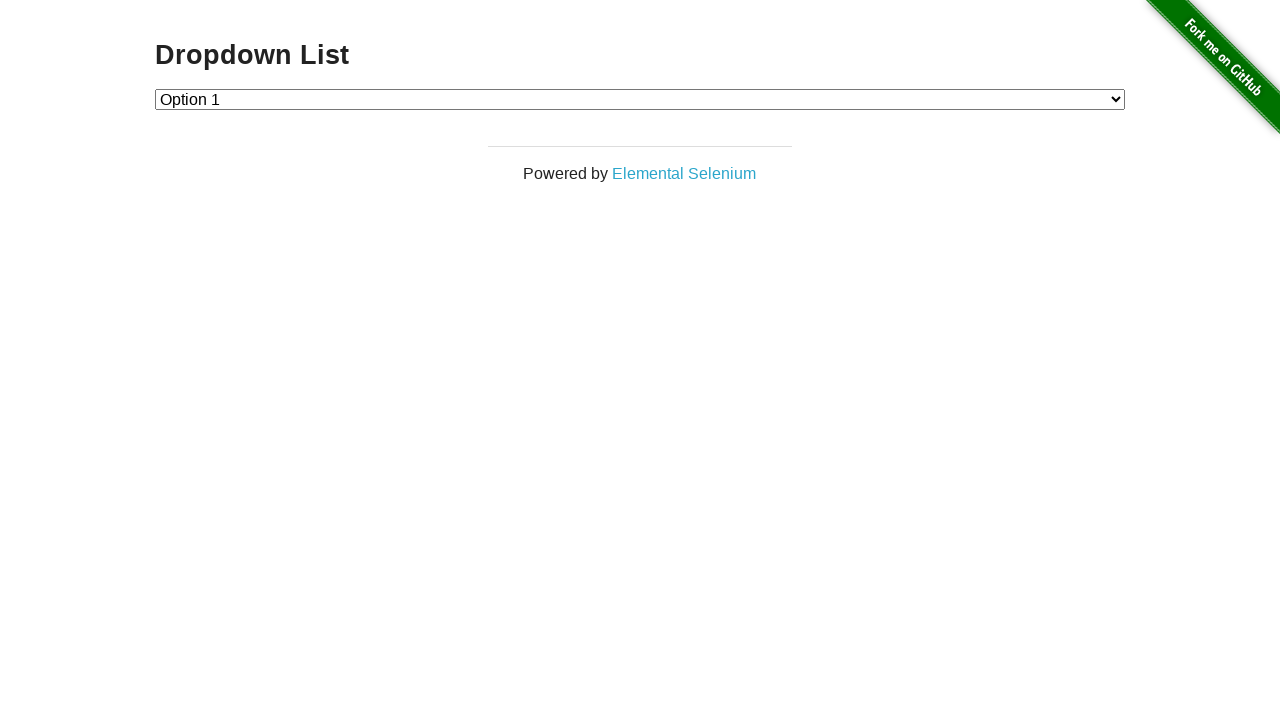

Waited 1000ms after selecting Option 1
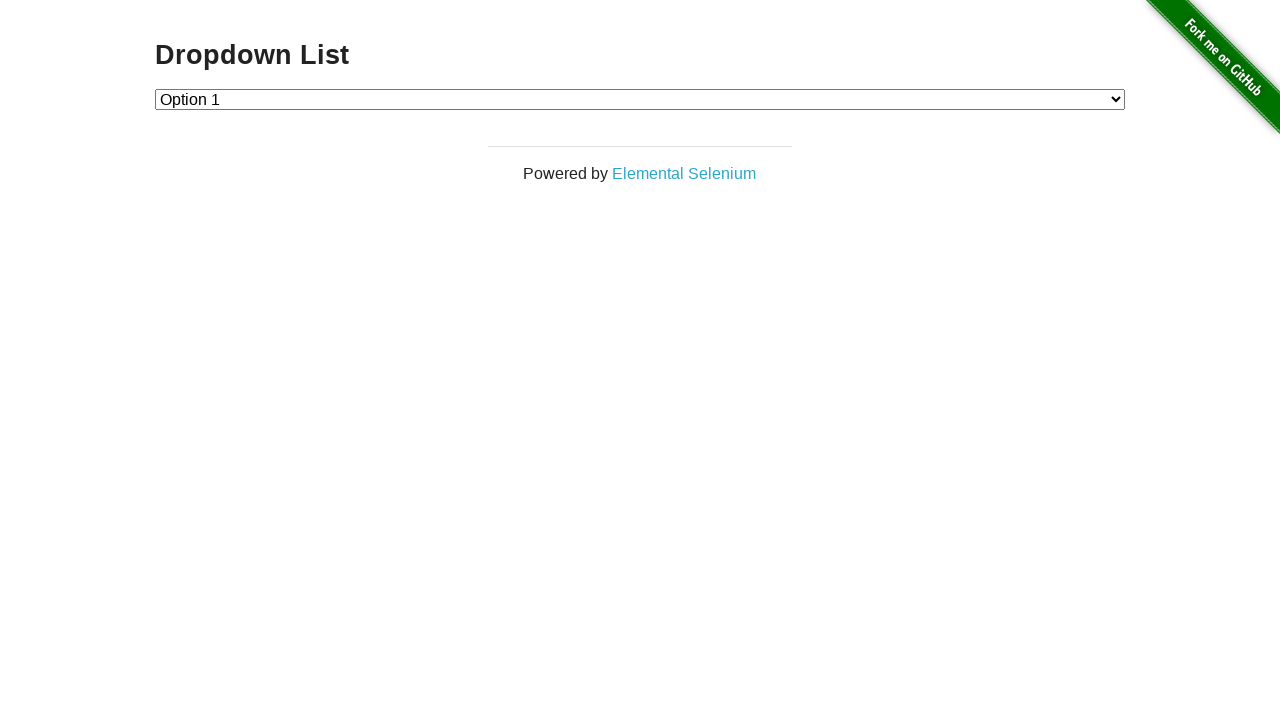

Verified Option 1 is selected: Option 1
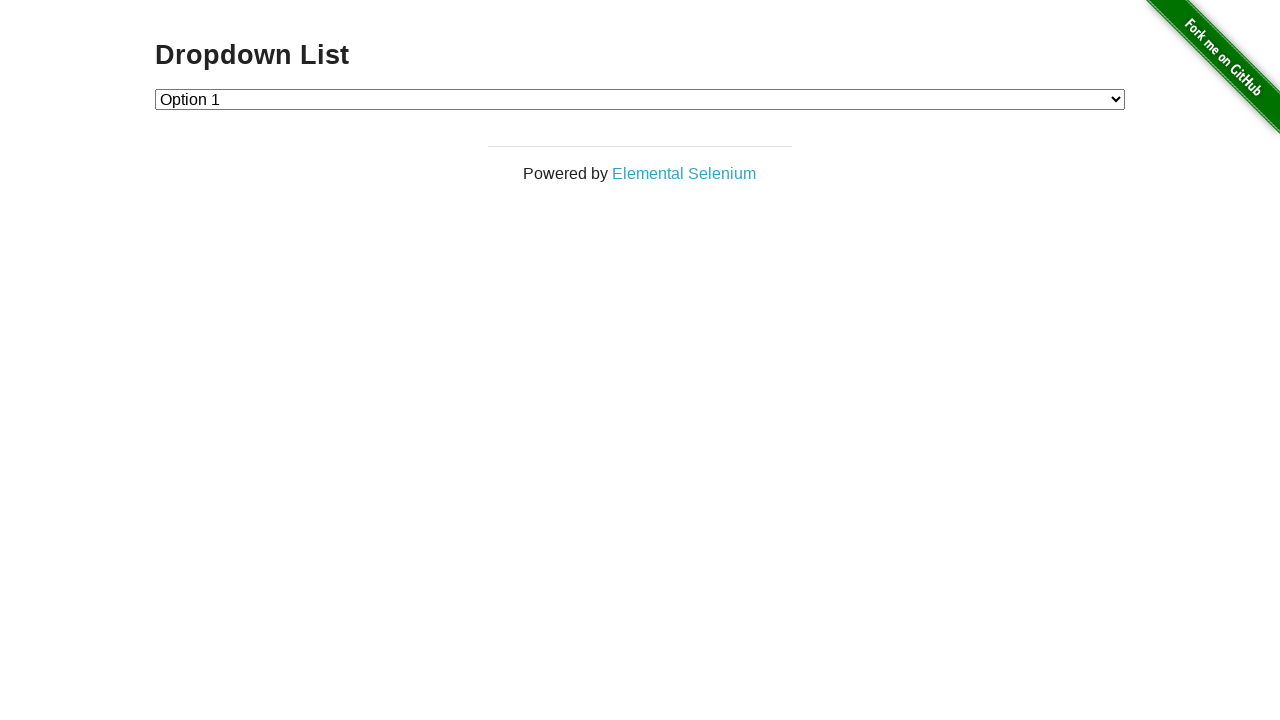

Selected Option 2 by value '2' on #dropdown
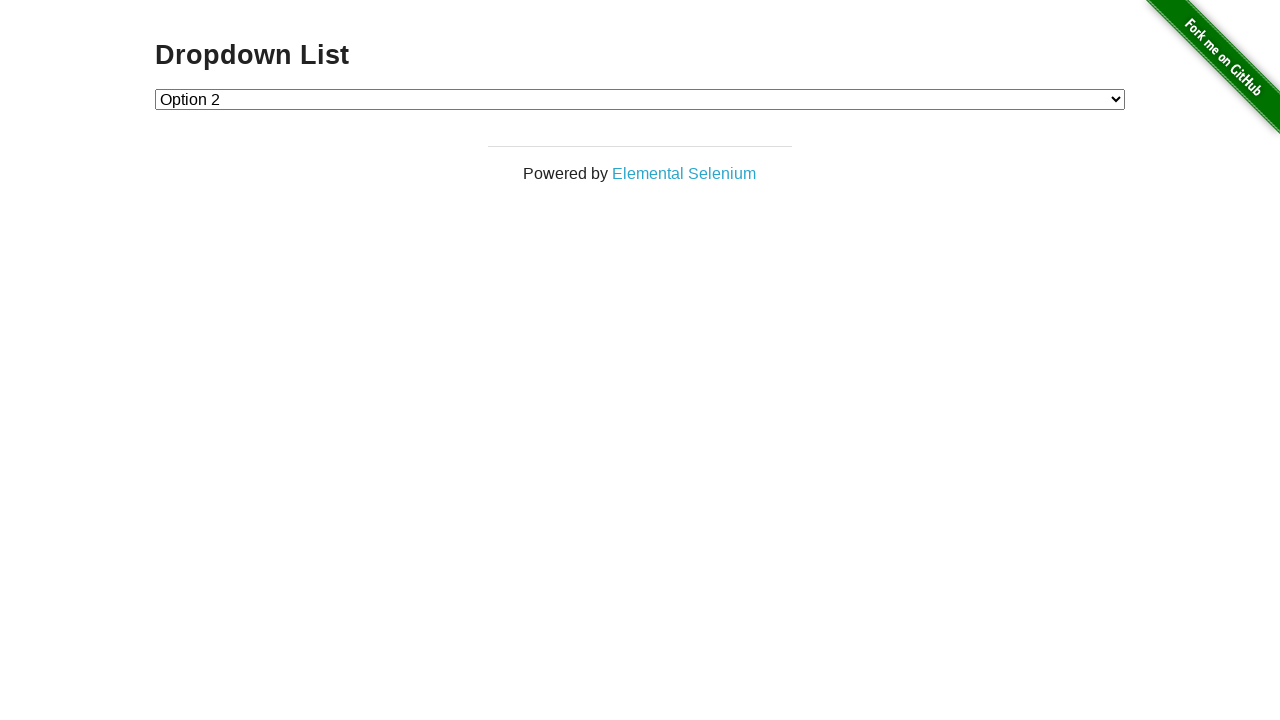

Waited 1000ms after selecting Option 2
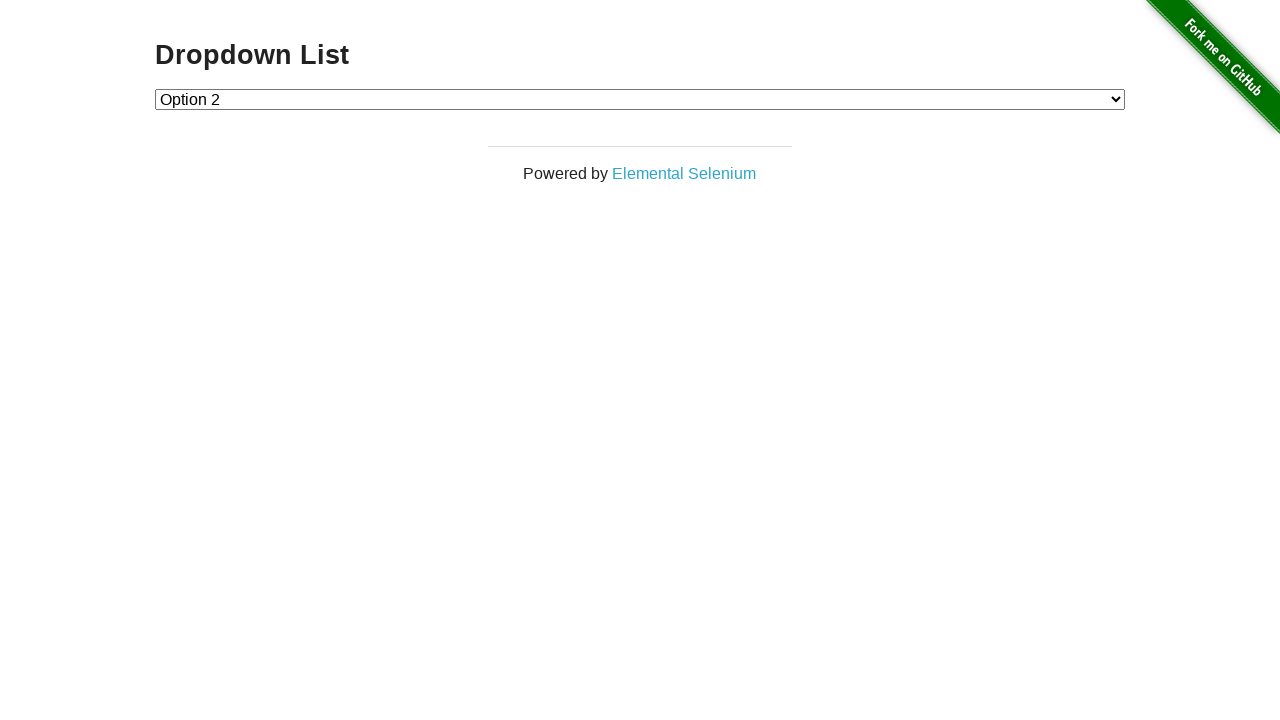

Verified Option 2 is selected: Option 2
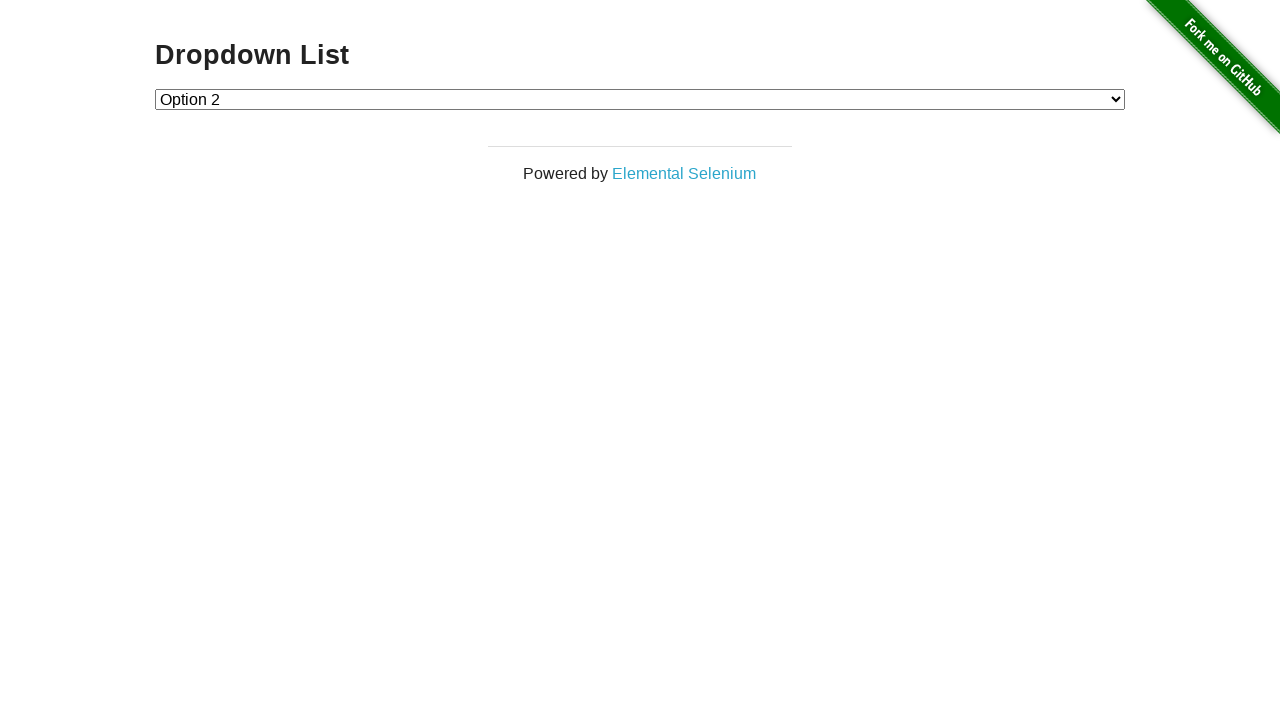

Selected Option 1 by visible text label on #dropdown
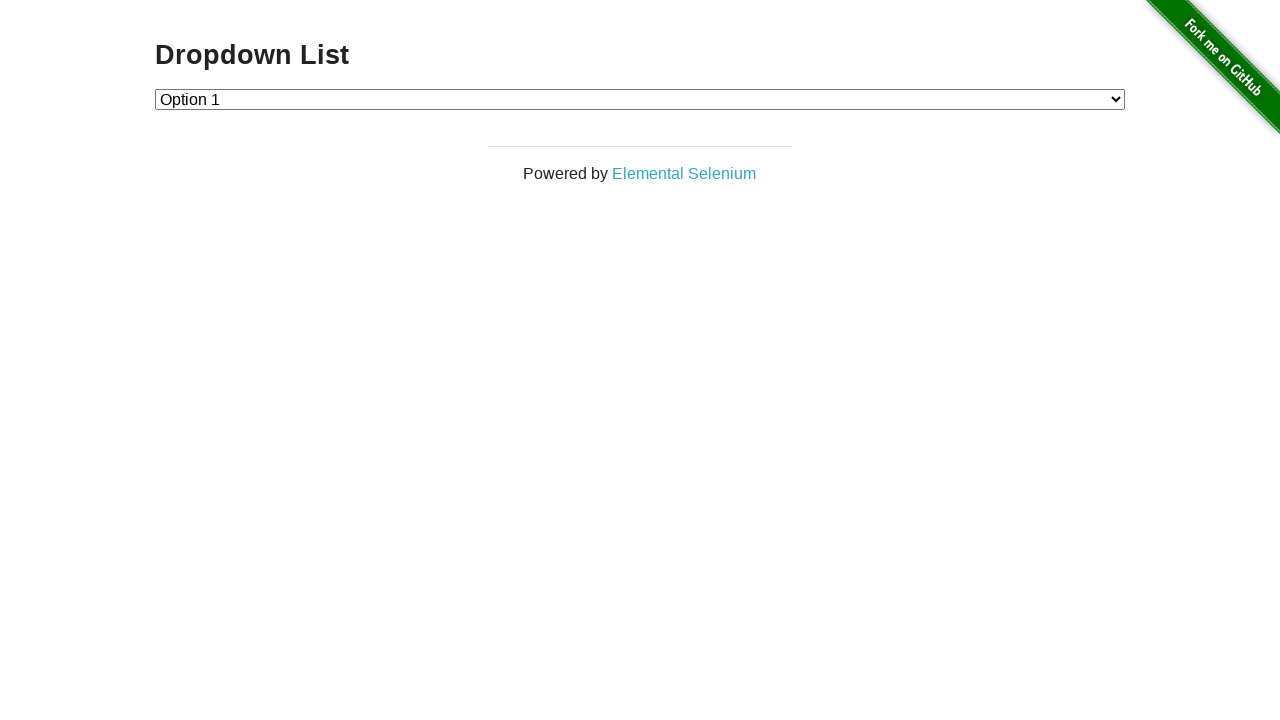

Verified Option 1 is selected by visible text: Option 1
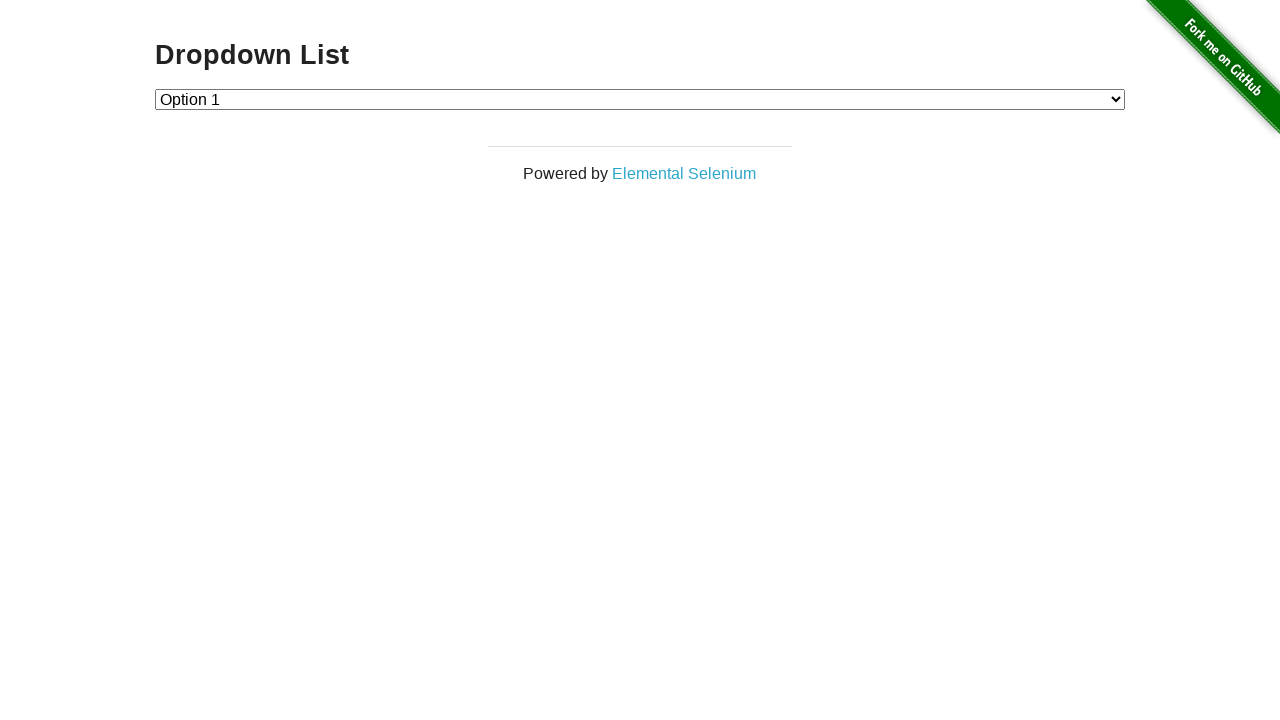

Retrieved all dropdown options (count: 3)
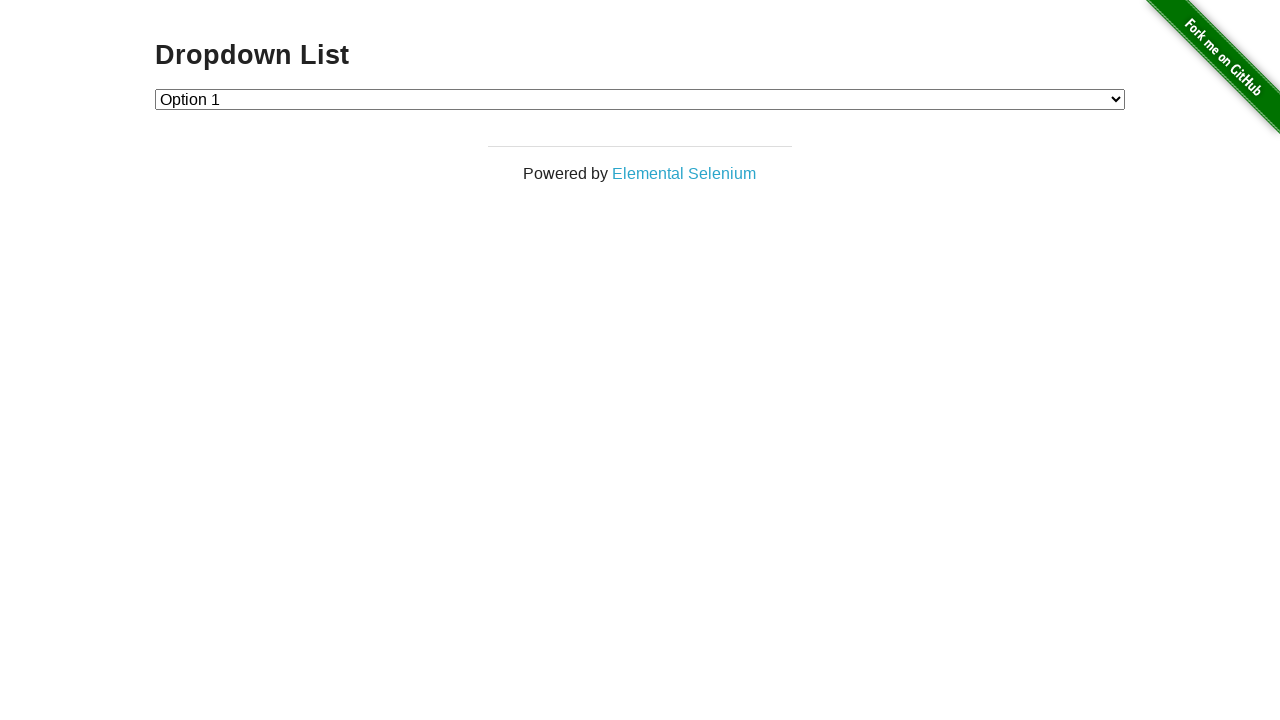

Checked dropdown size: 3 items
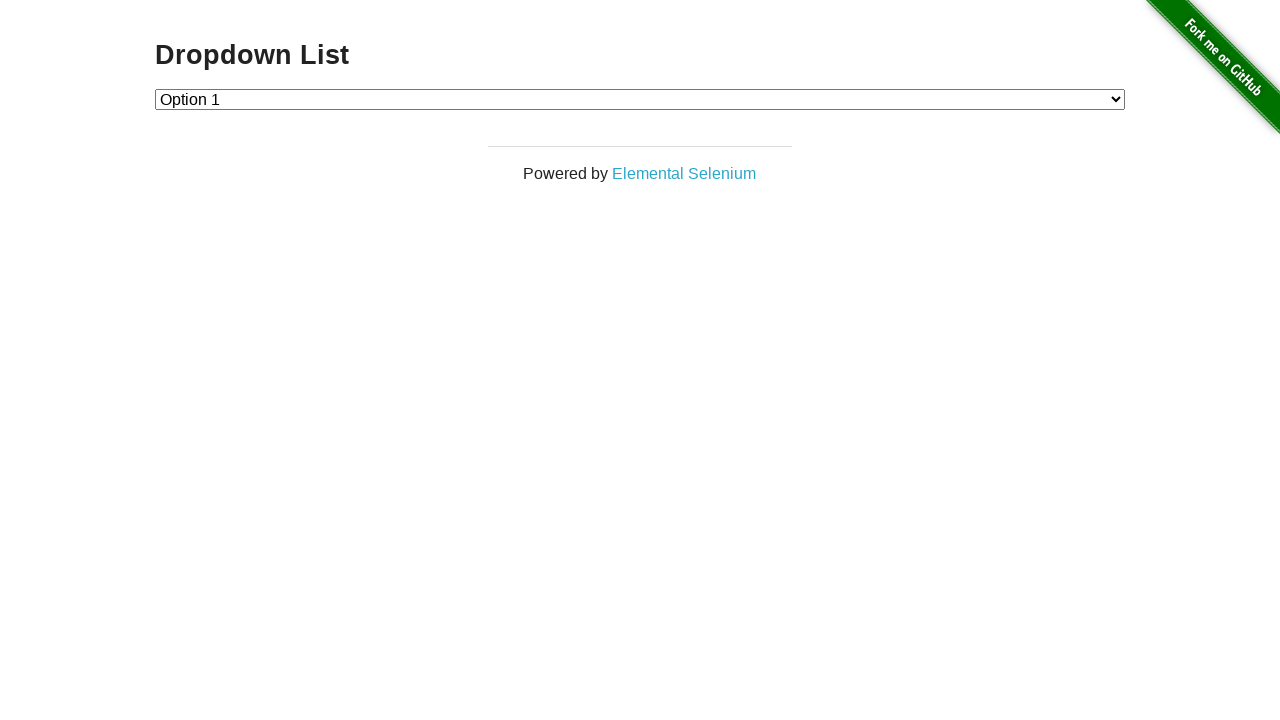

Dropdown size condition failed: False (3 items found, expected 4)
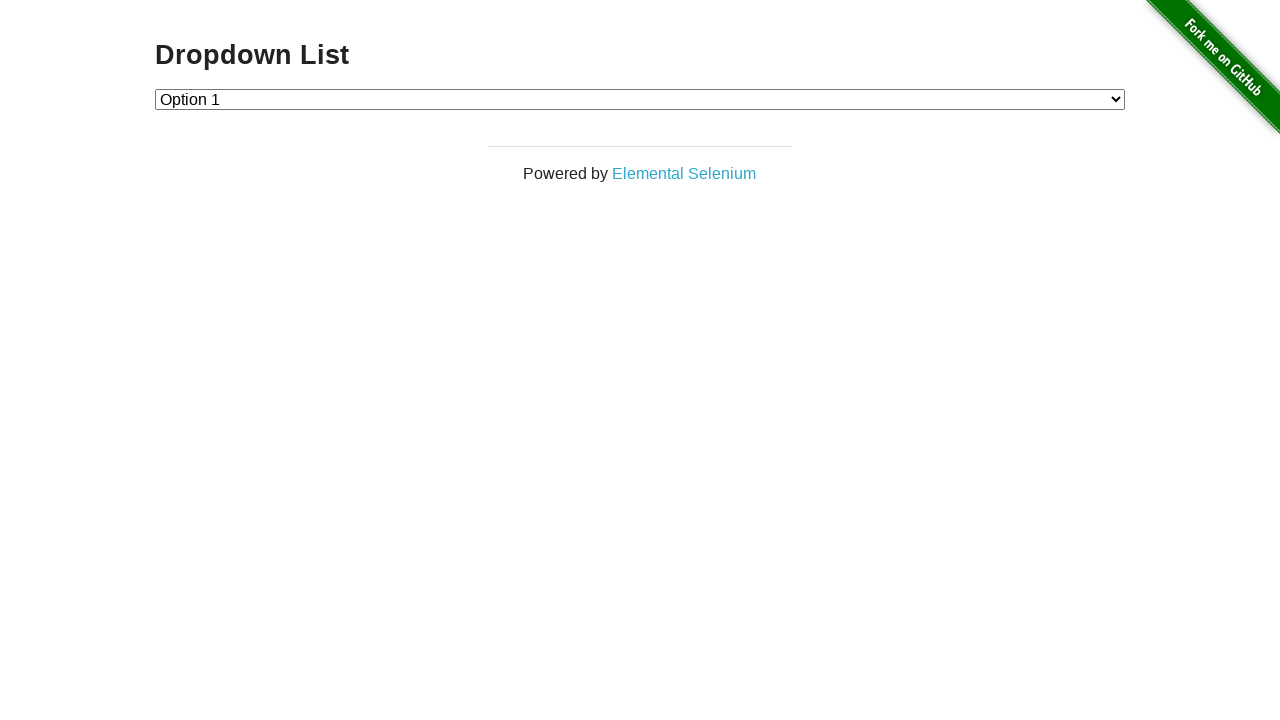

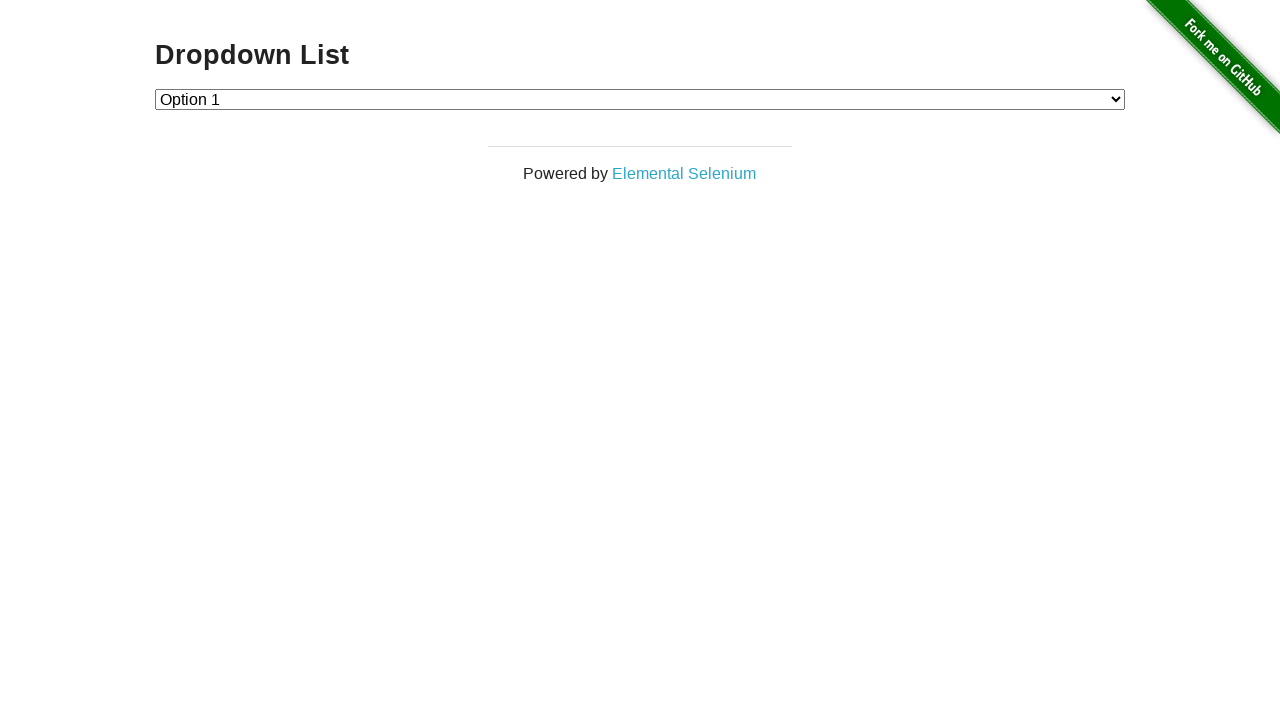